Tests date picker functionality by filling in a date value and pressing Enter to confirm the selection on a demo automation testing site.

Starting URL: https://demo.automationtesting.in/Datepicker.html

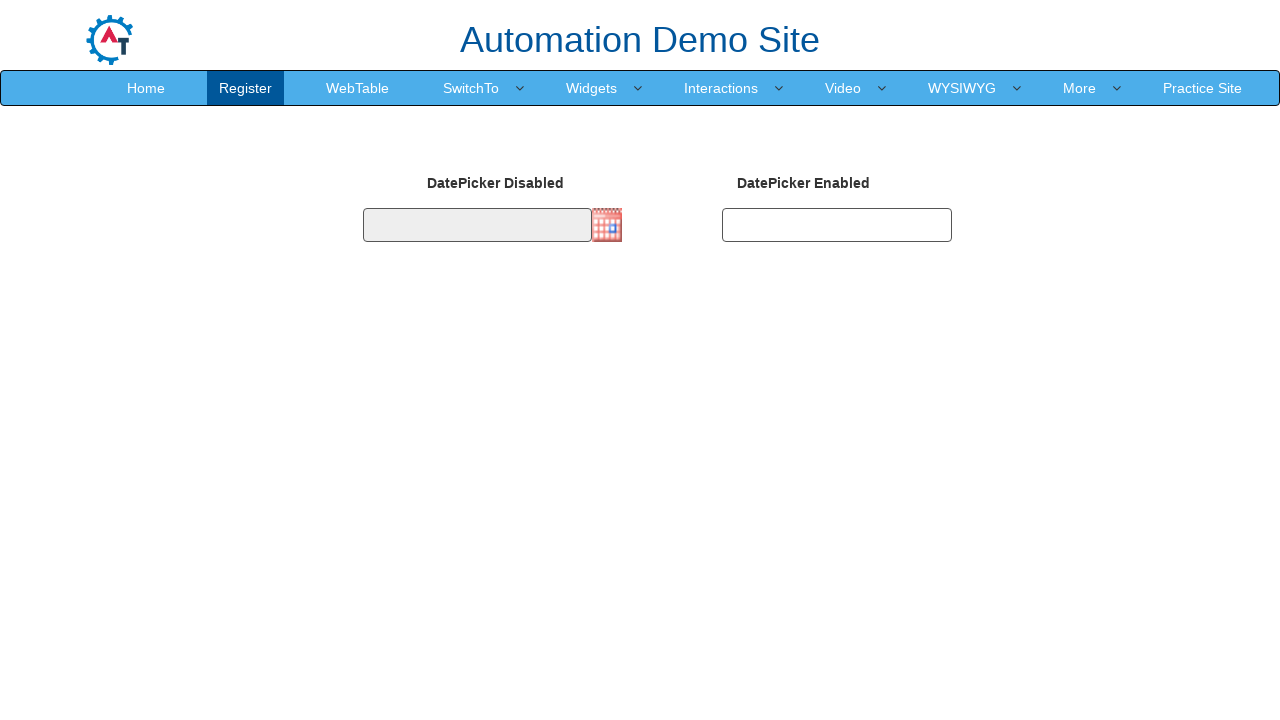

Filled date picker input with '01/04/2024' on xpath=//input[@id='datepicker2']
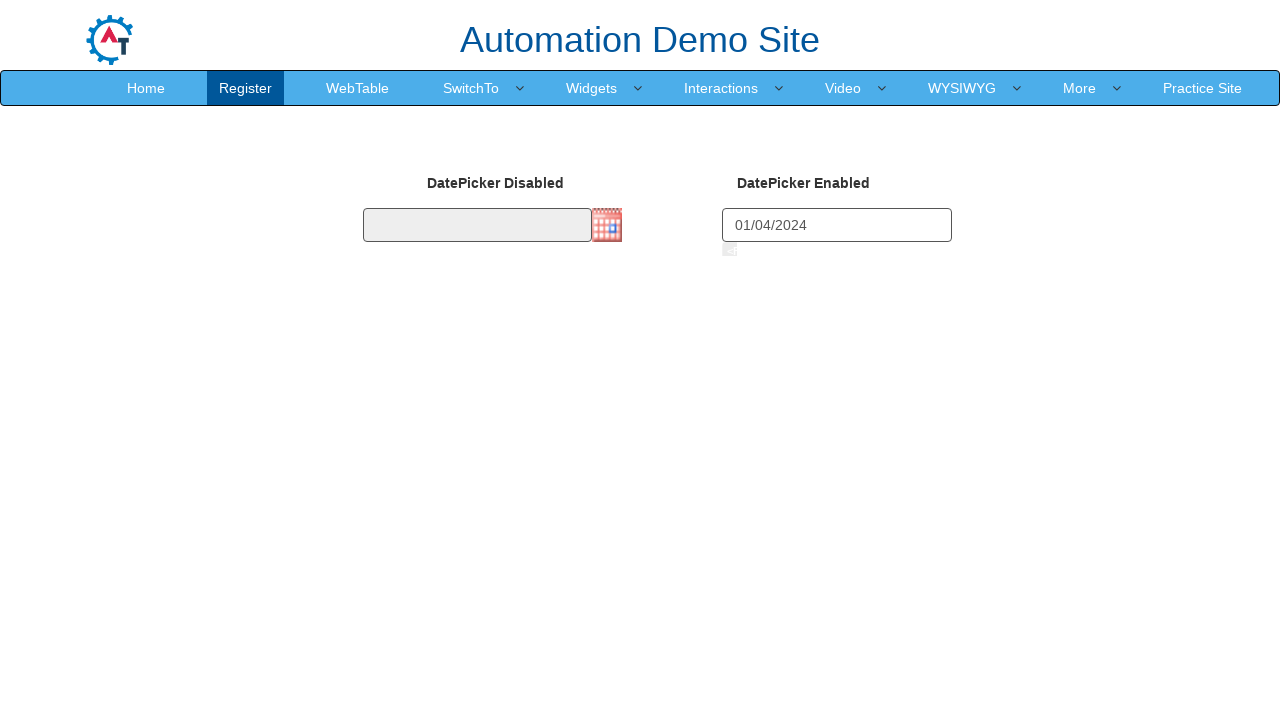

Pressed Enter to confirm date selection
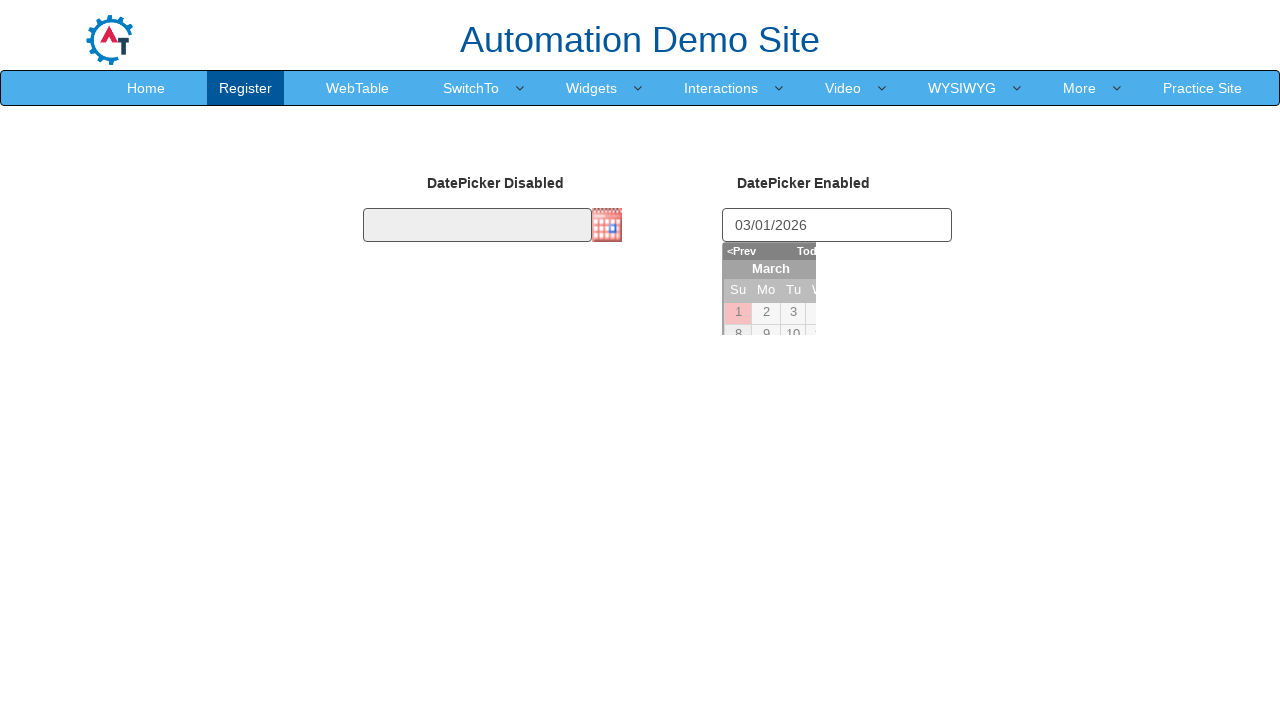

Waited 1 second for date to be applied
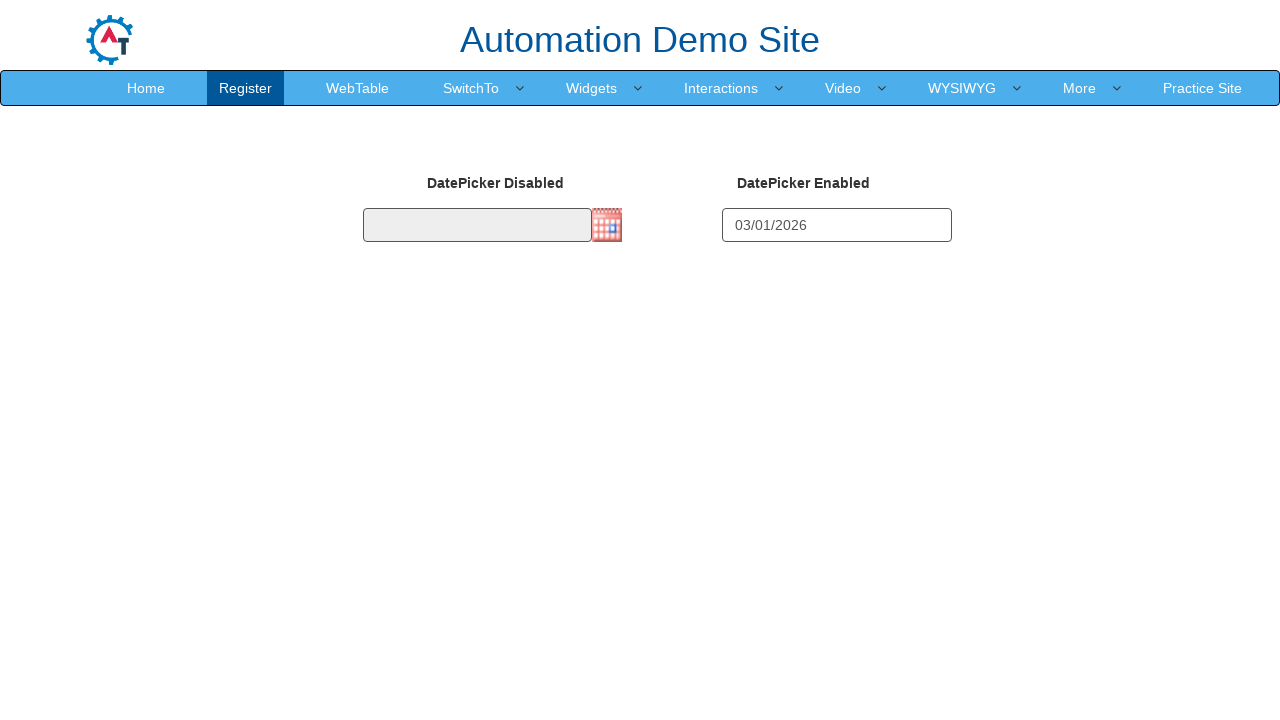

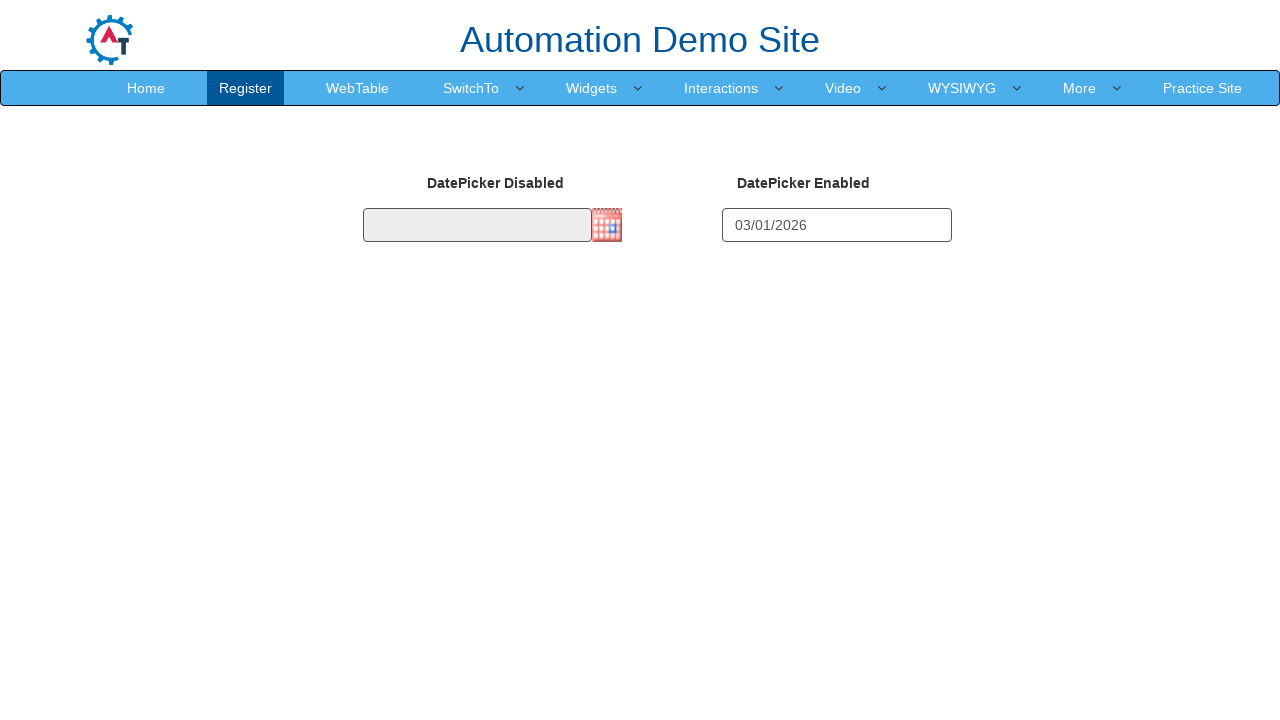